Tests train search functionality on erail.in by entering source and destination stations and retrieving train information

Starting URL: https://erail.in/

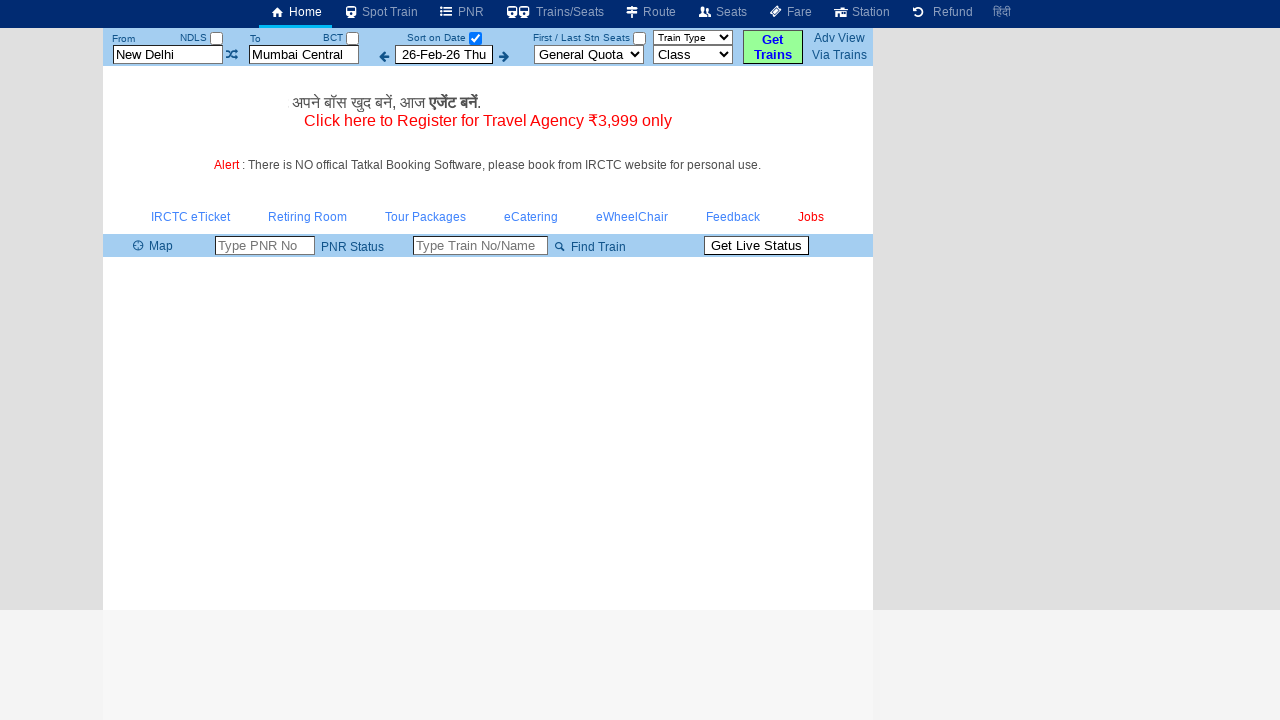

Unchecked the 'Select Date Only' checkbox at (475, 38) on #chkSelectDateOnly
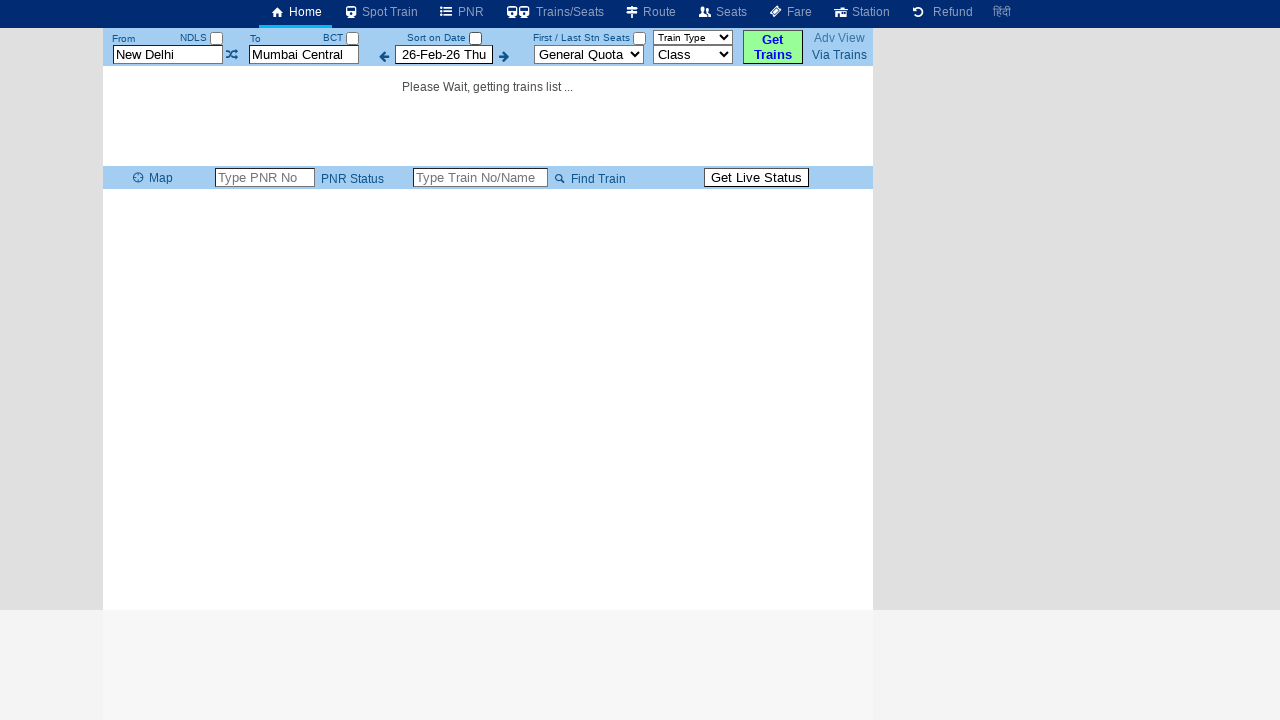

Cleared source station field on #txtStationFrom
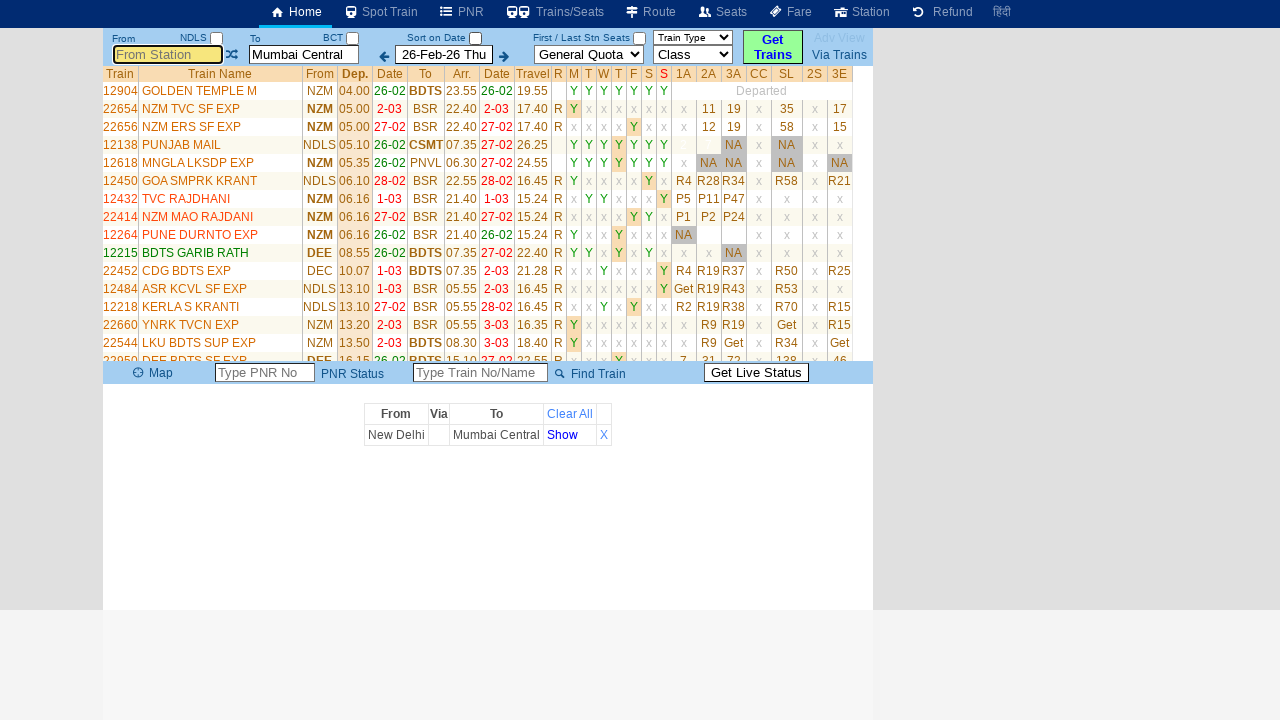

Entered 'mas' in source station field on #txtStationFrom
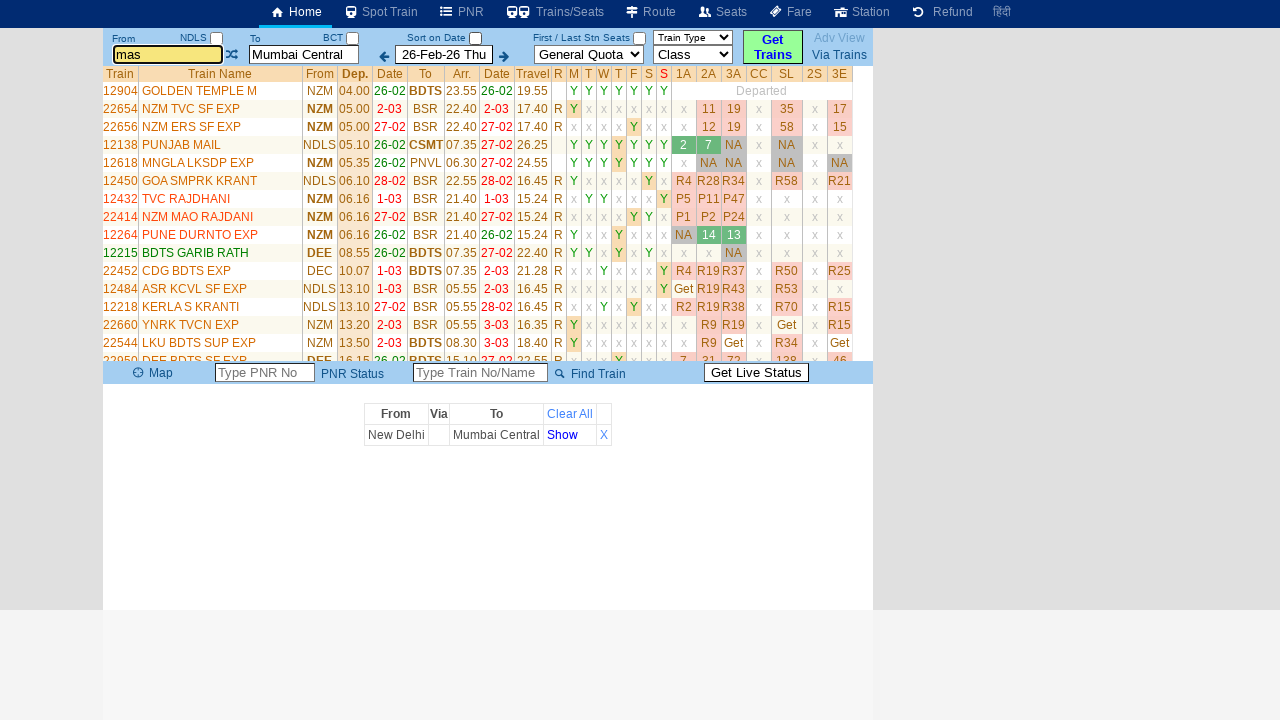

Waited 1 second for autocomplete dropdown
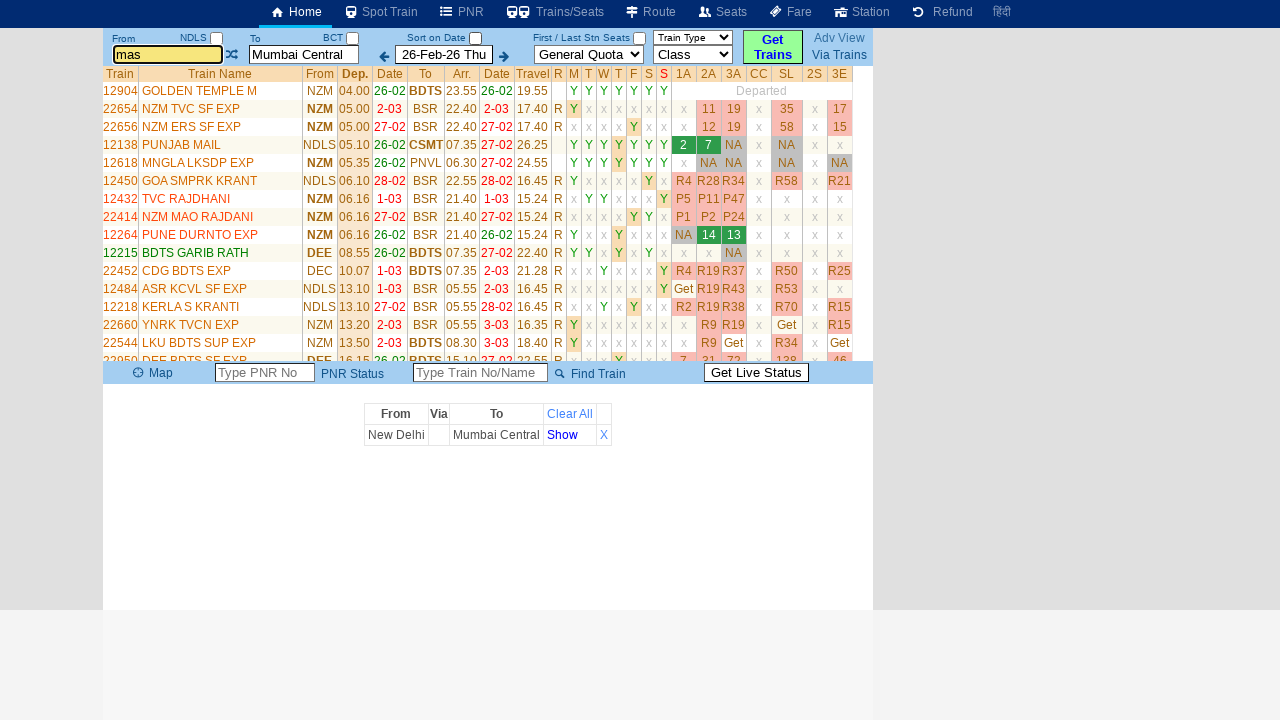

Pressed Enter to select source station on #txtStationFrom
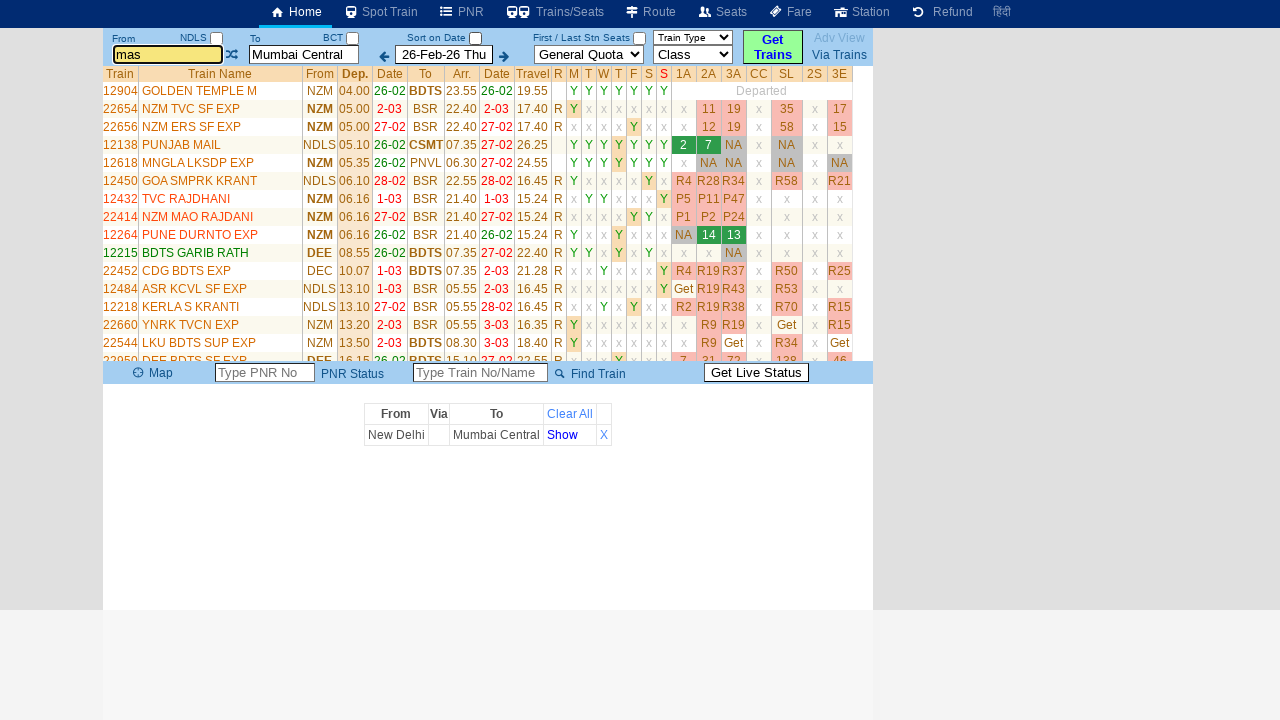

Cleared destination station field on #txtStationTo
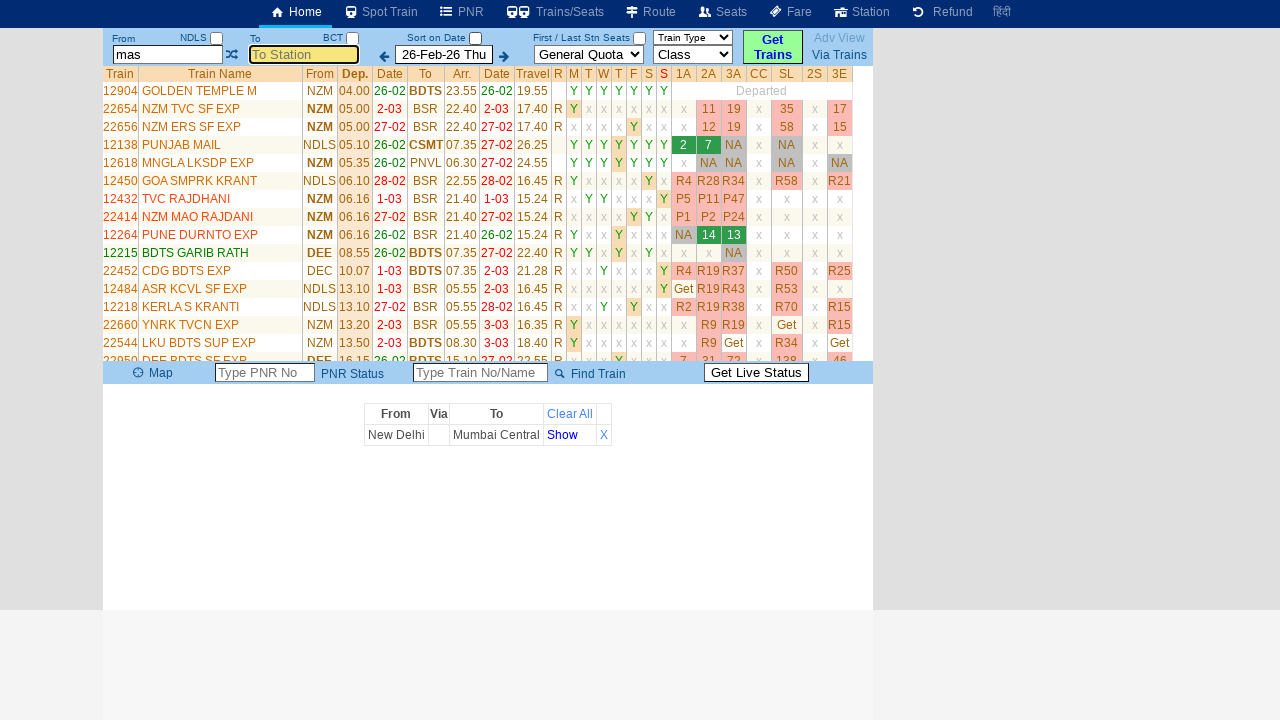

Entered 'mdu' in destination station field on #txtStationTo
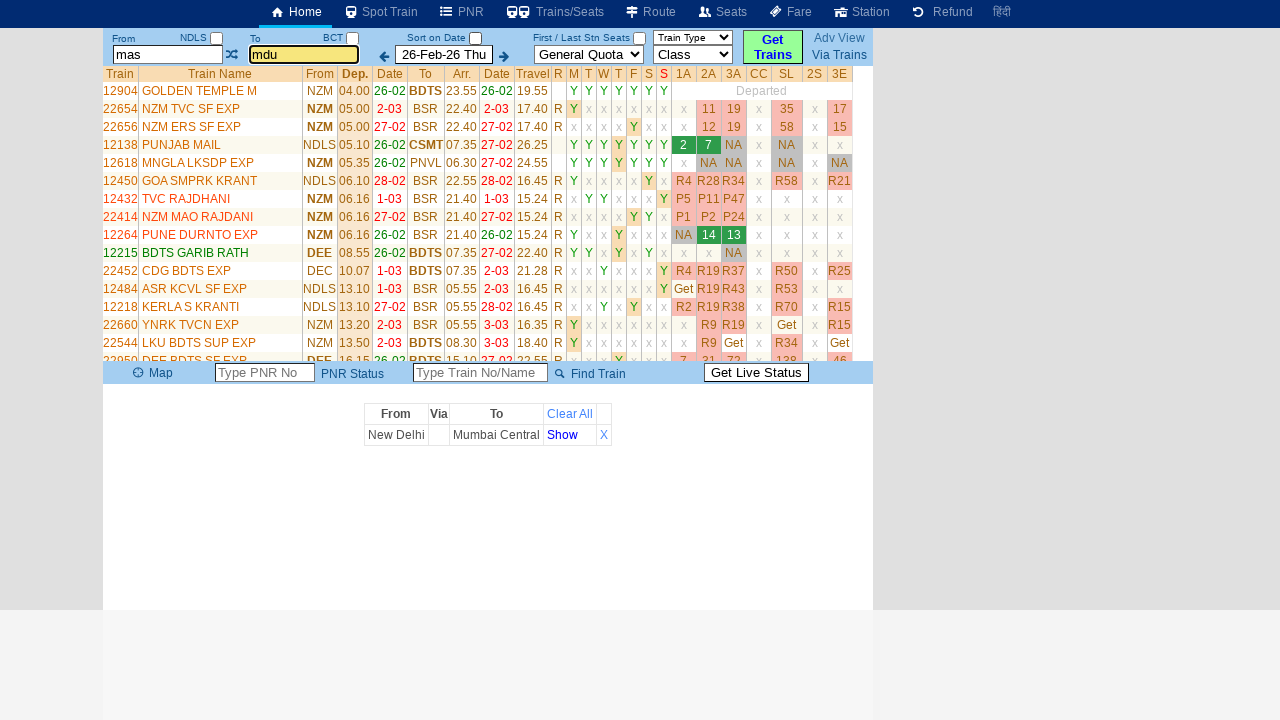

Waited 1 second for autocomplete dropdown
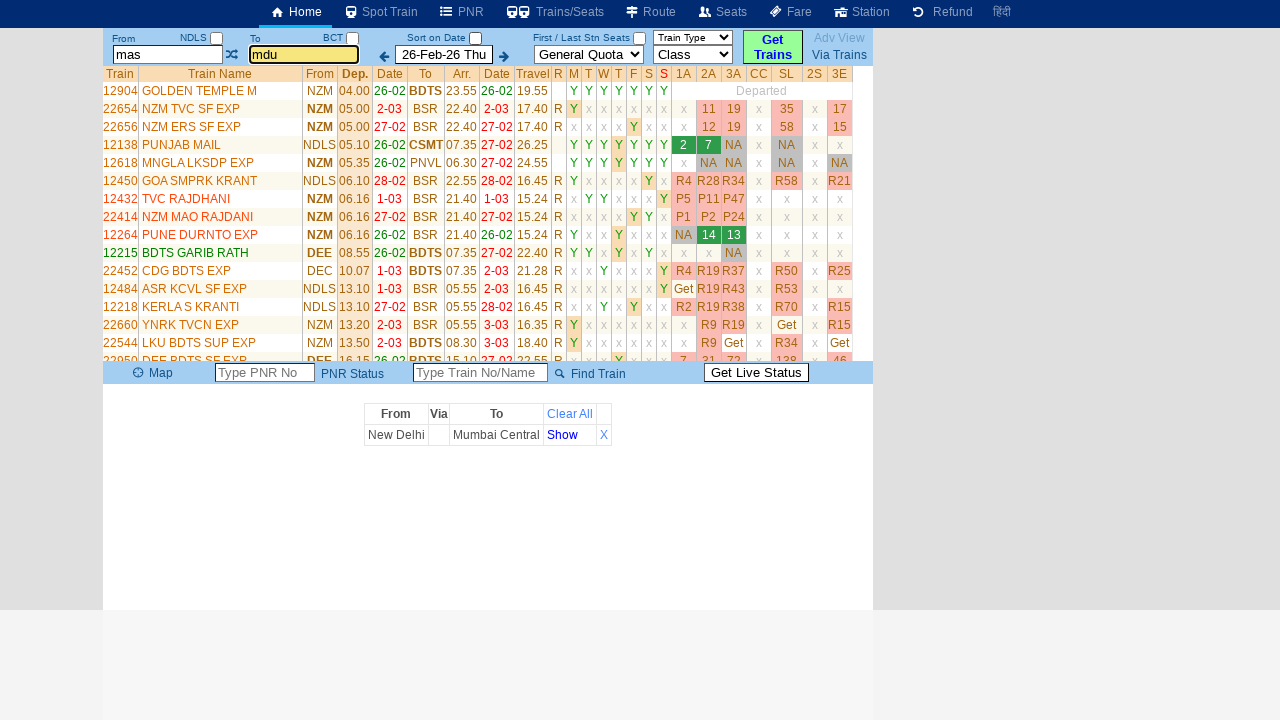

Pressed Enter to select destination station on #txtStationTo
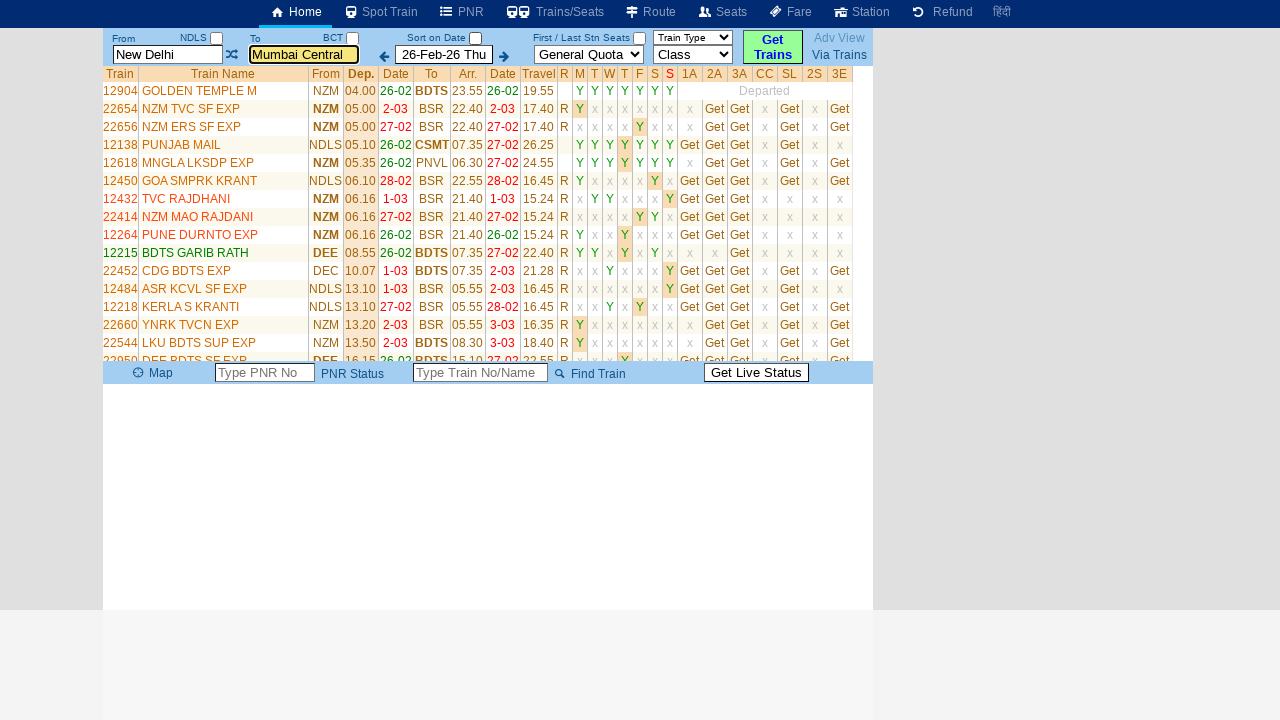

Train list table loaded successfully
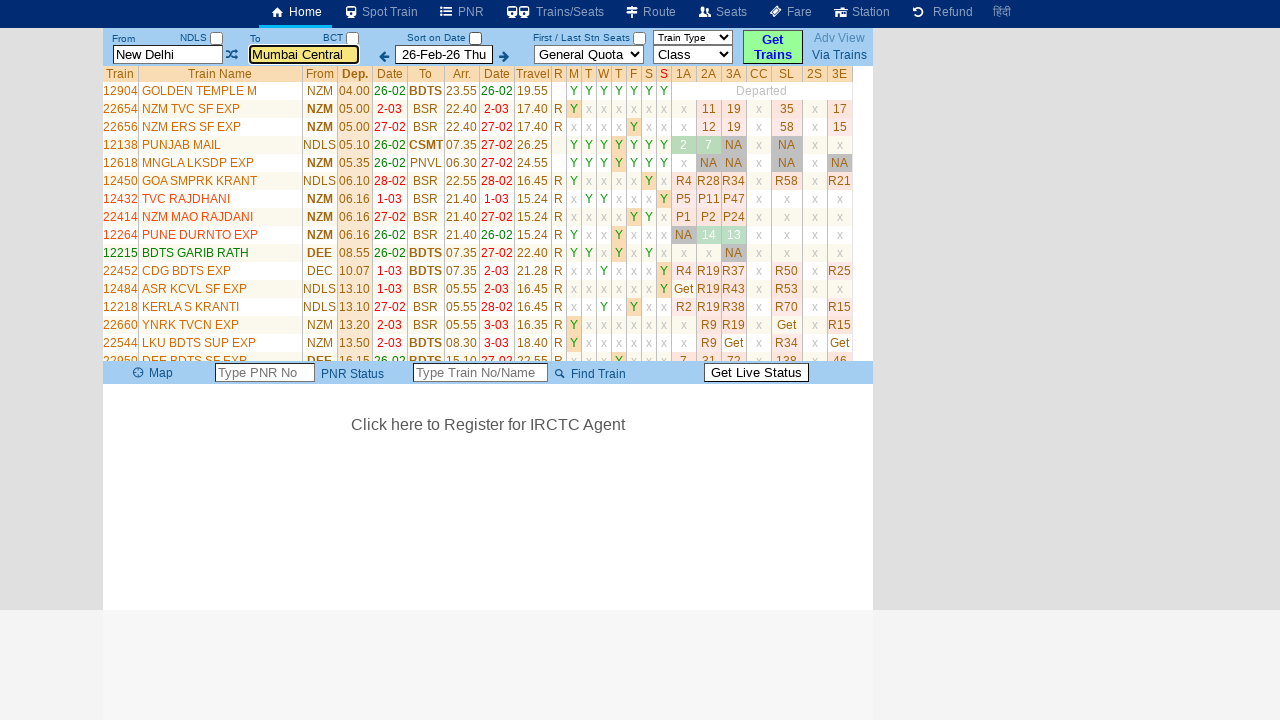

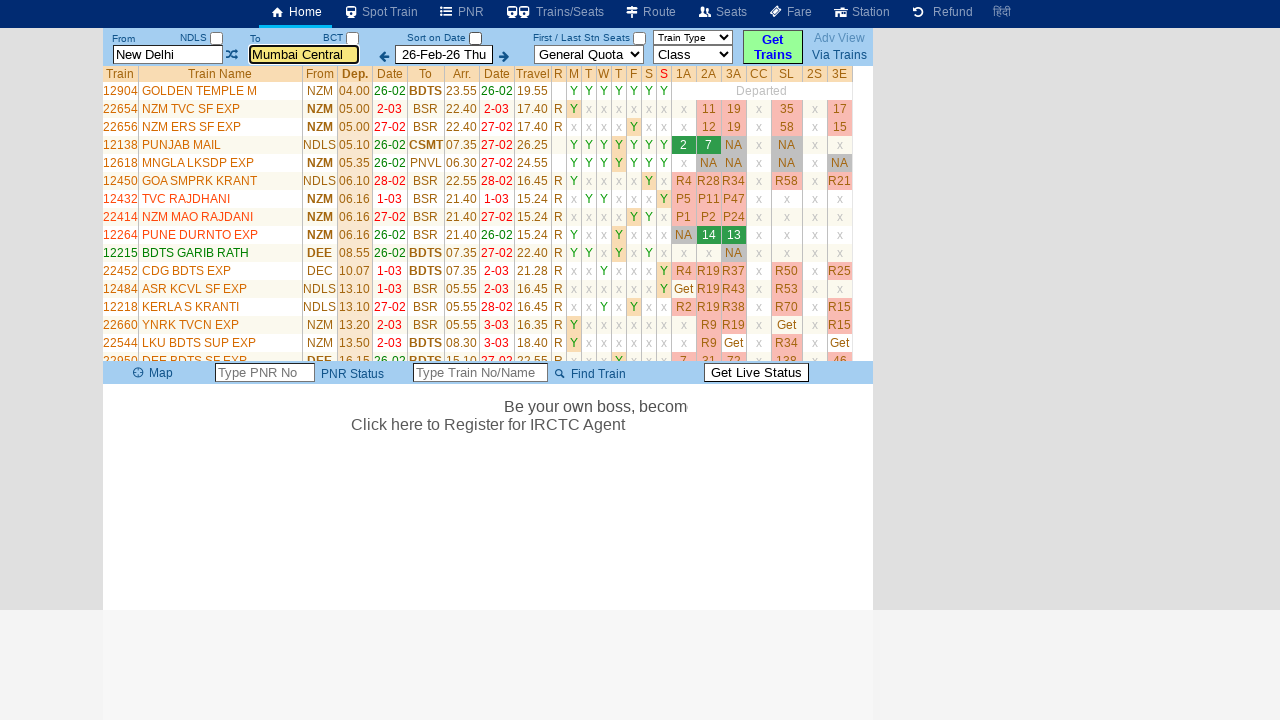